Tests alert handling functionality by triggering alerts with text input and accepting them

Starting URL: https://rahulshettyacademy.com/AutomationPractice/

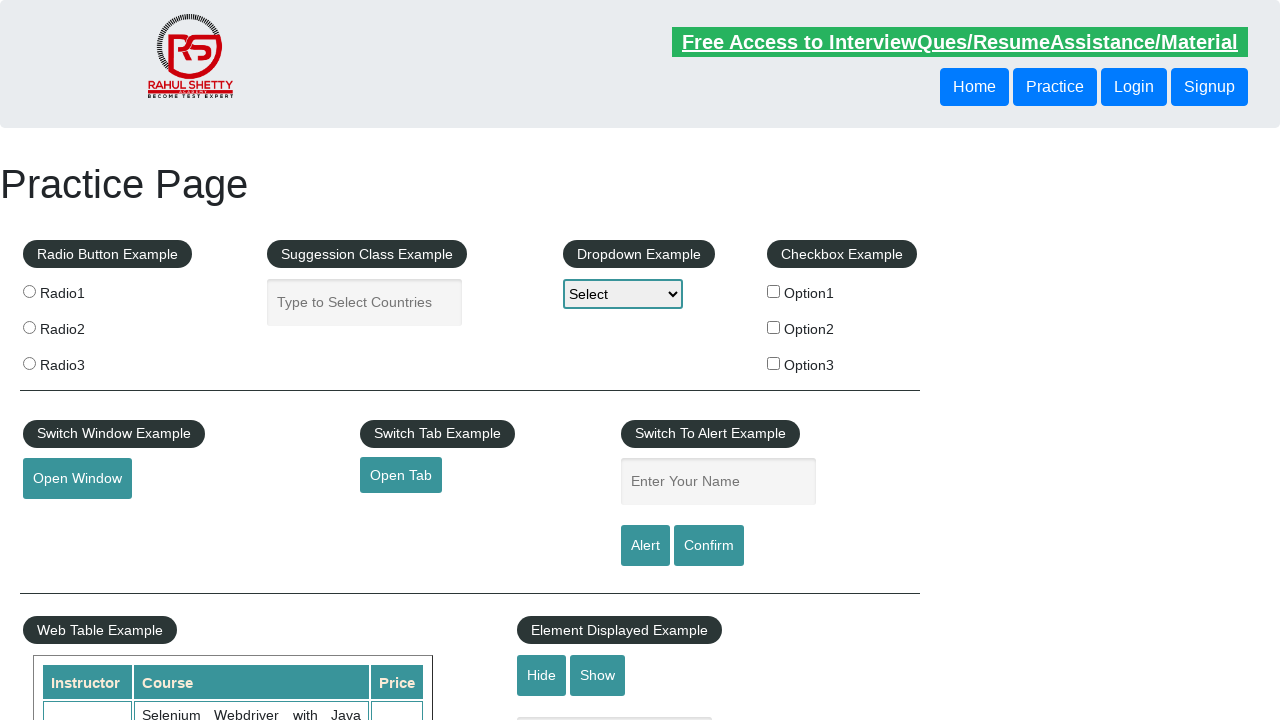

Filled name input with 'Stori Card' on #name
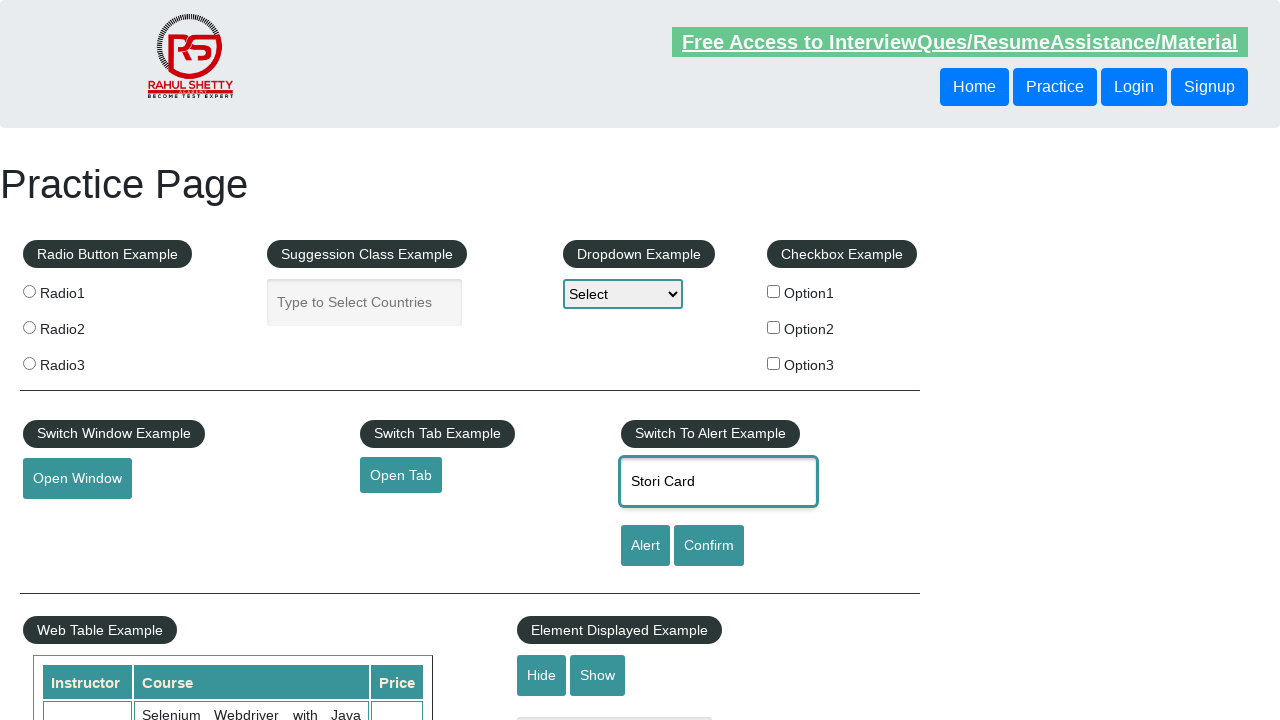

Set up dialog handler to accept alerts
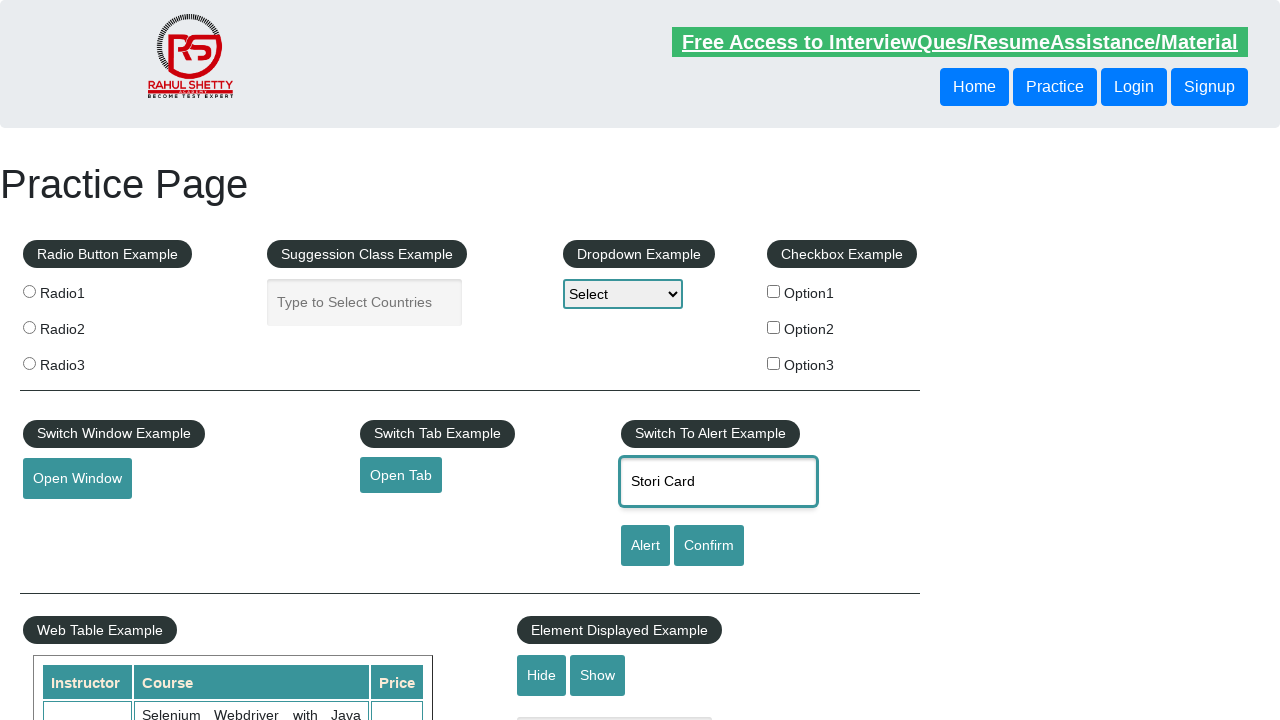

Clicked alert button to trigger alert at (645, 546) on #alertbtn
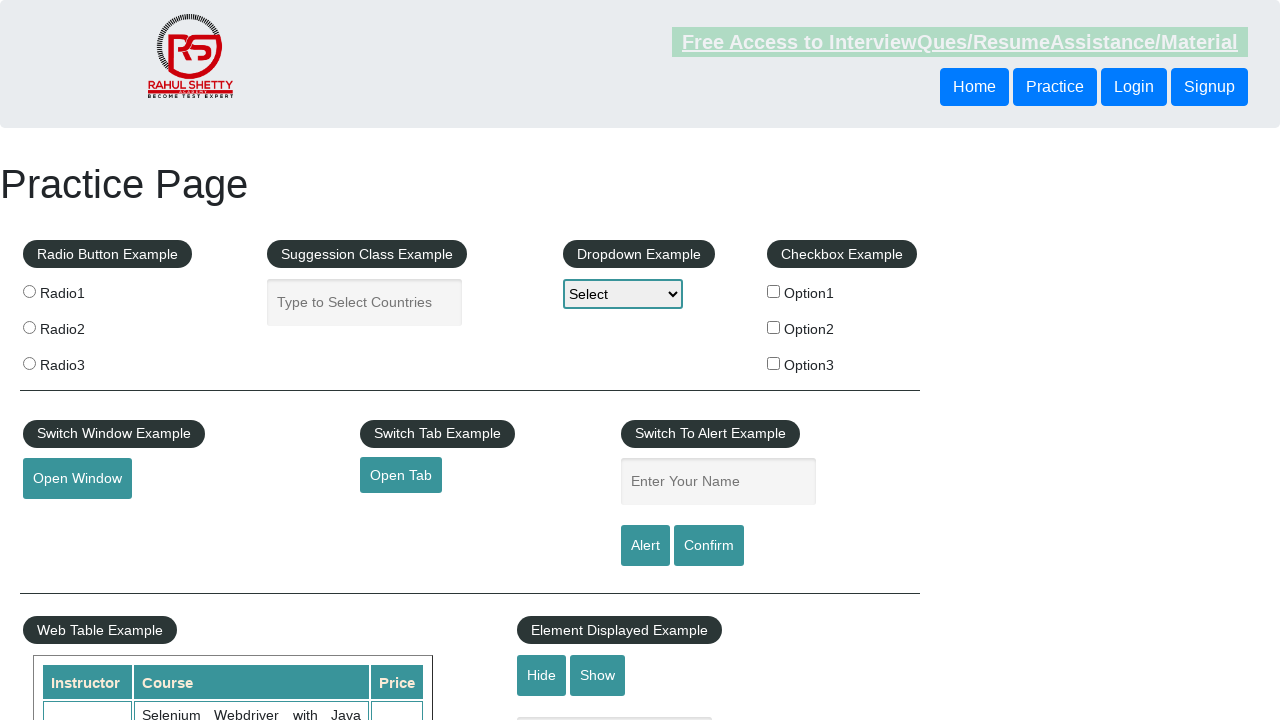

Cleared name input field on #name
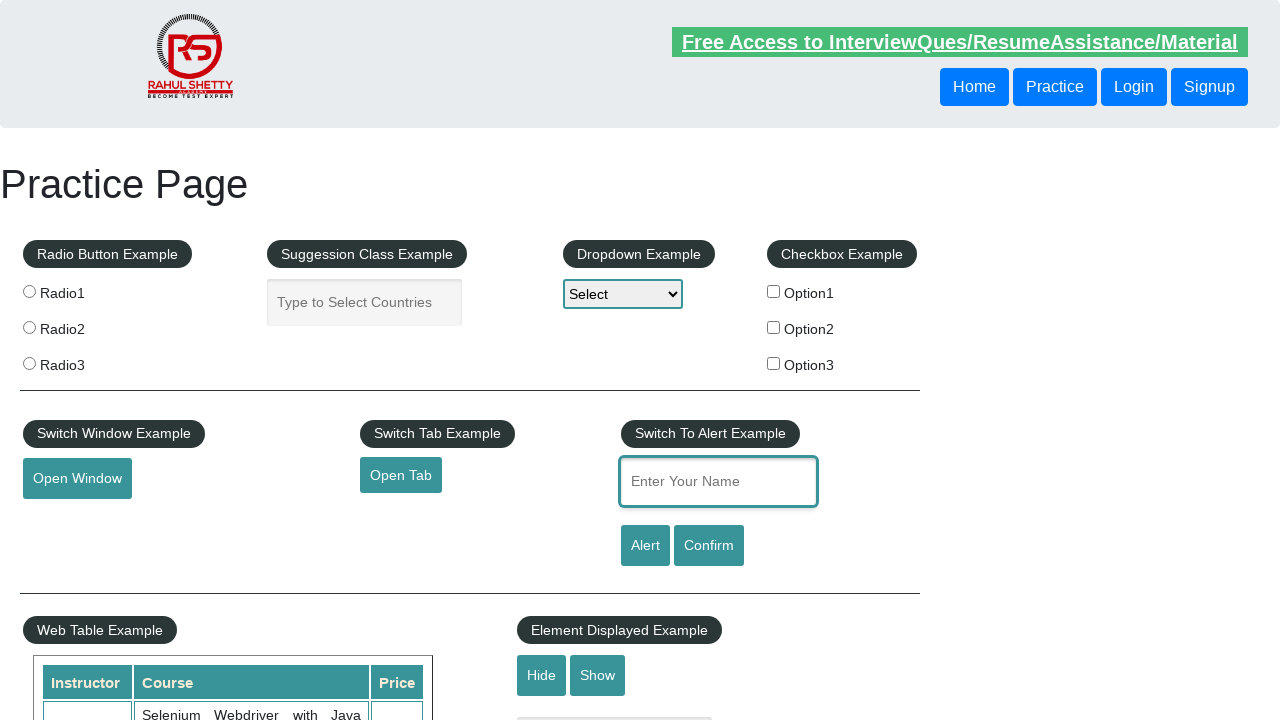

Filled name input with 'Stori Card' again on #name
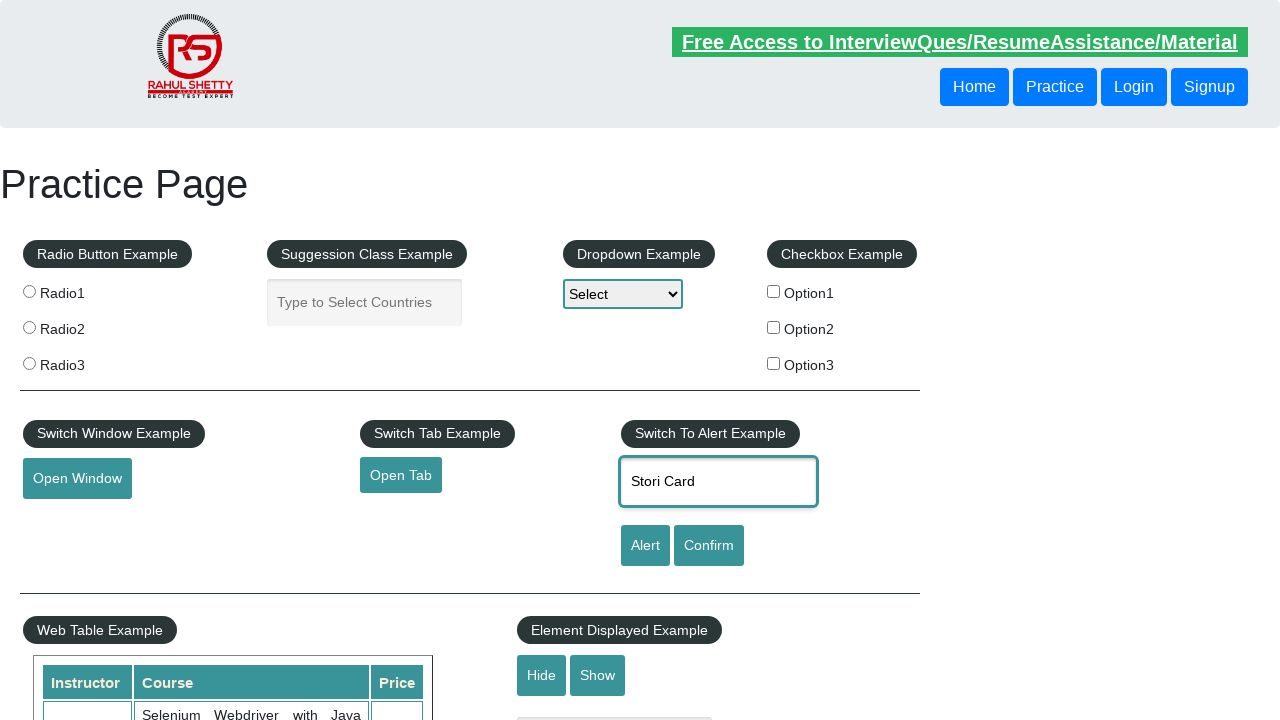

Clicked confirm button to trigger confirm alert at (709, 546) on #confirmbtn
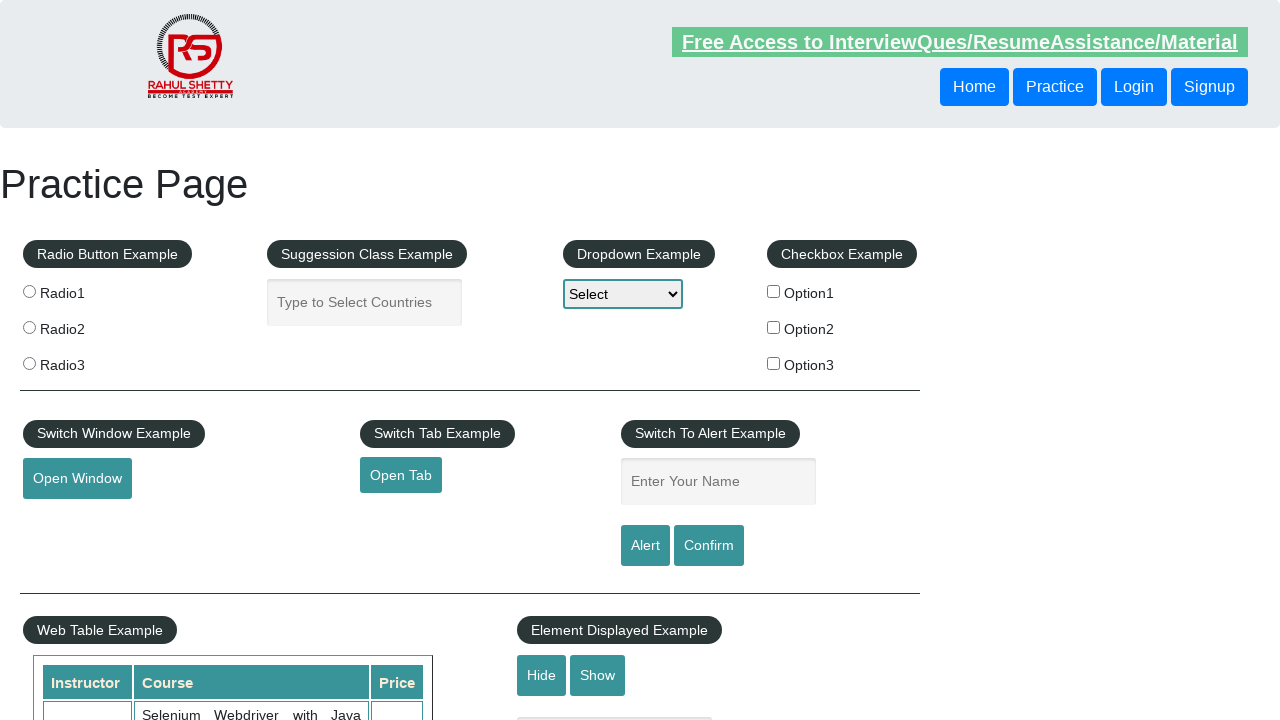

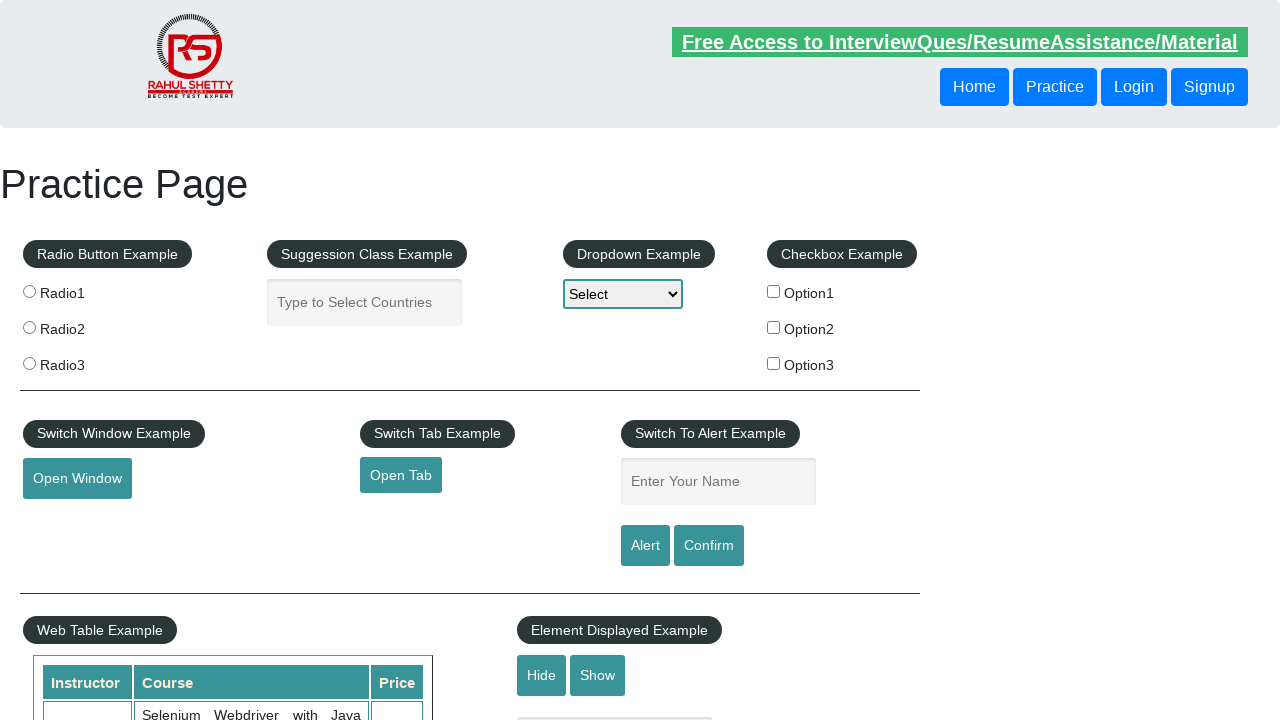